Tests dropdown selection by navigating to dropdown page and selecting options by visible text and index

Starting URL: https://the-internet.herokuapp.com/

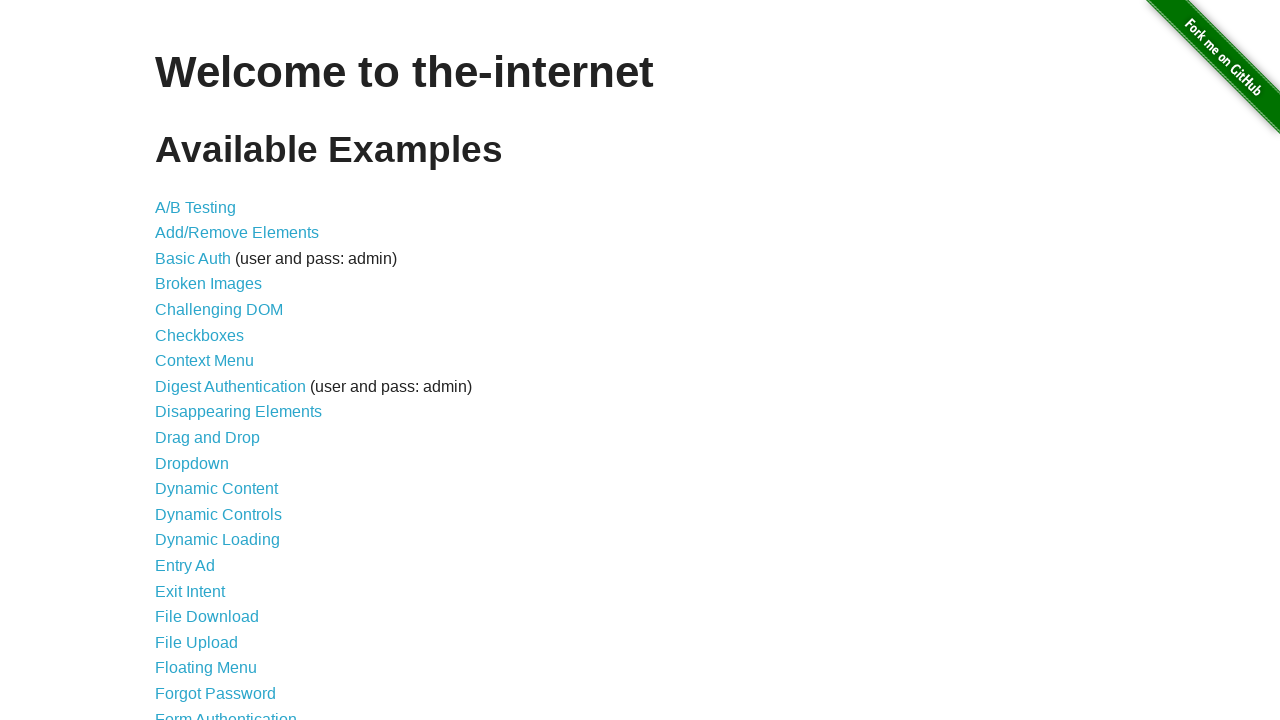

Clicked on Dropdown link at (192, 463) on a:has-text('Dropdown')
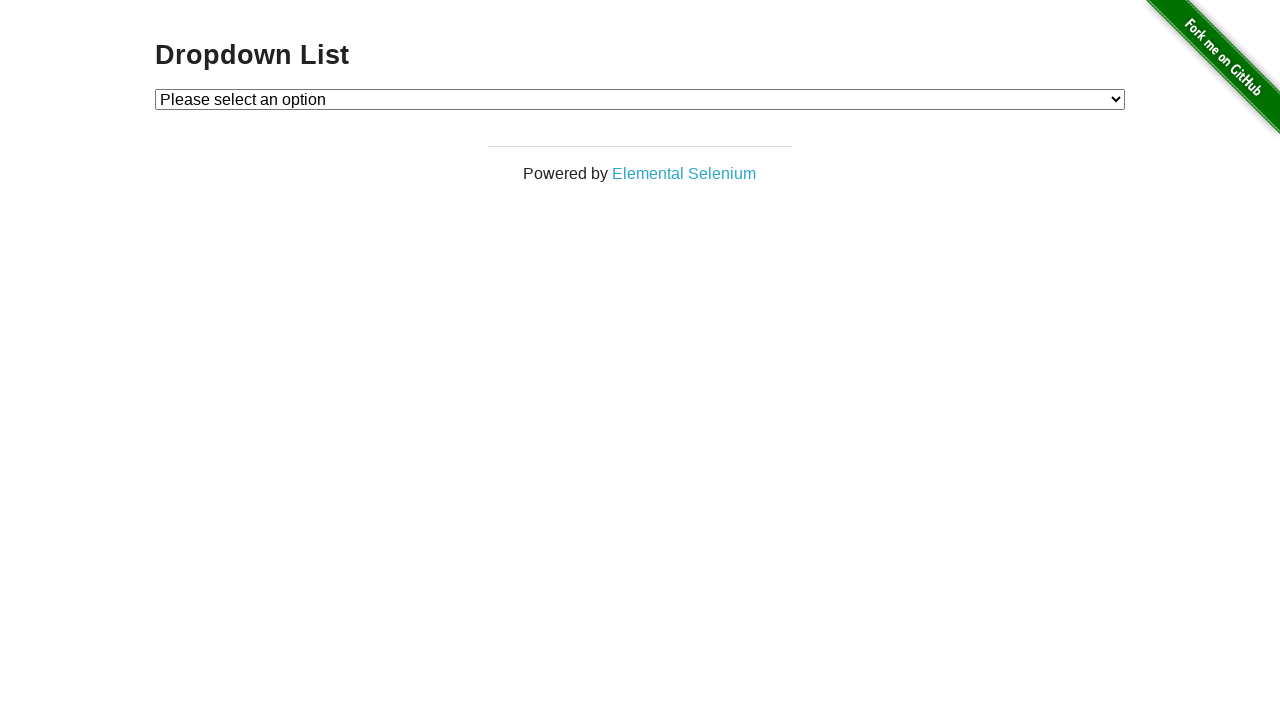

Dropdown element is now visible
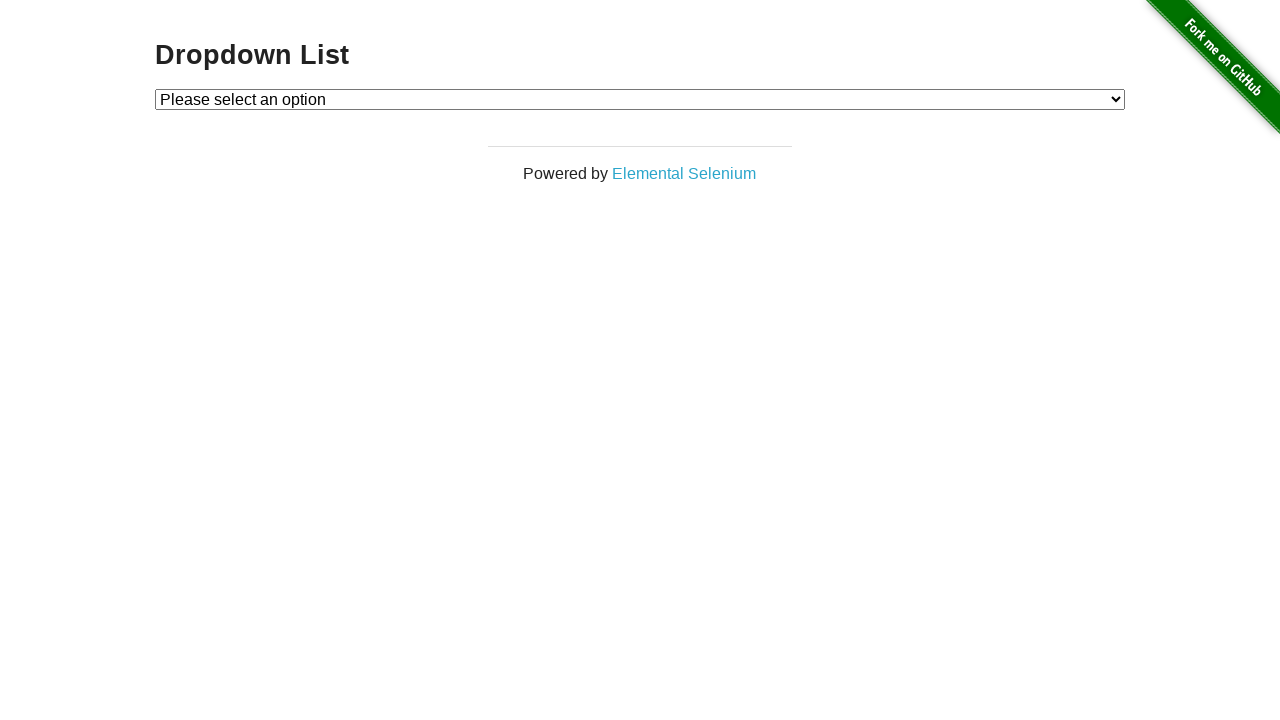

Selected Option 1 from dropdown by visible text on #dropdown
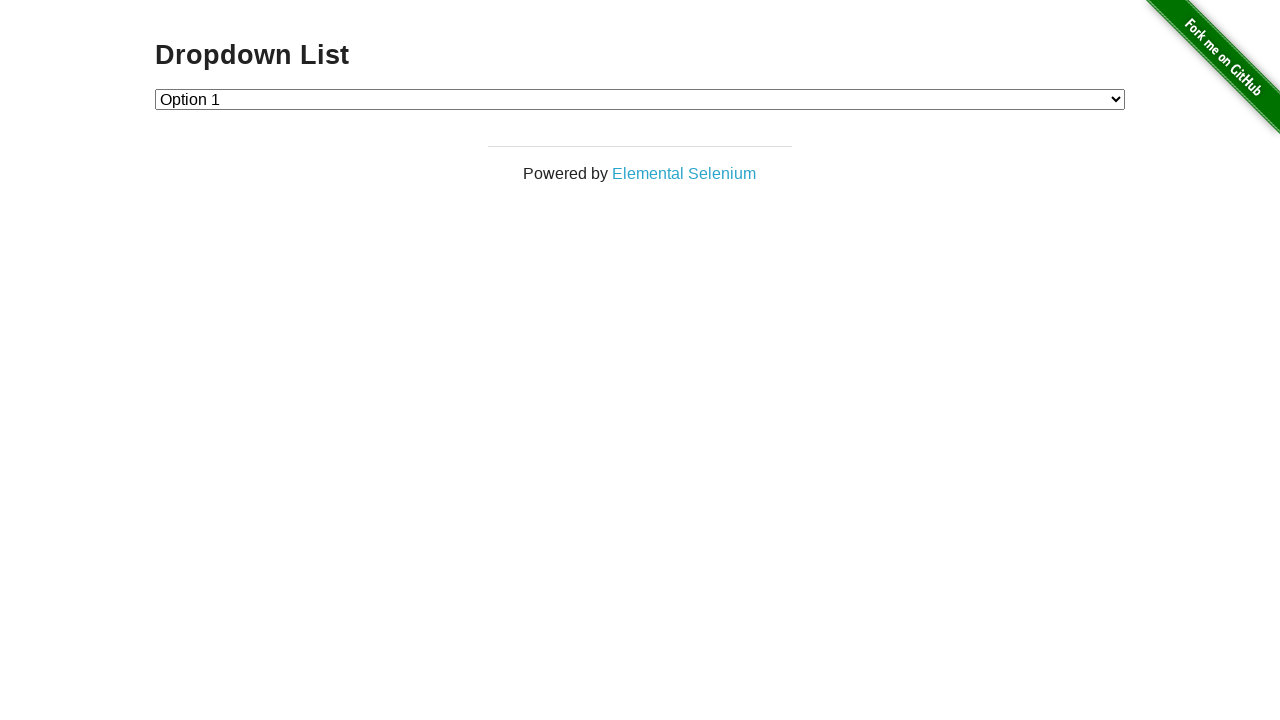

Selected Option 2 from dropdown by index on #dropdown
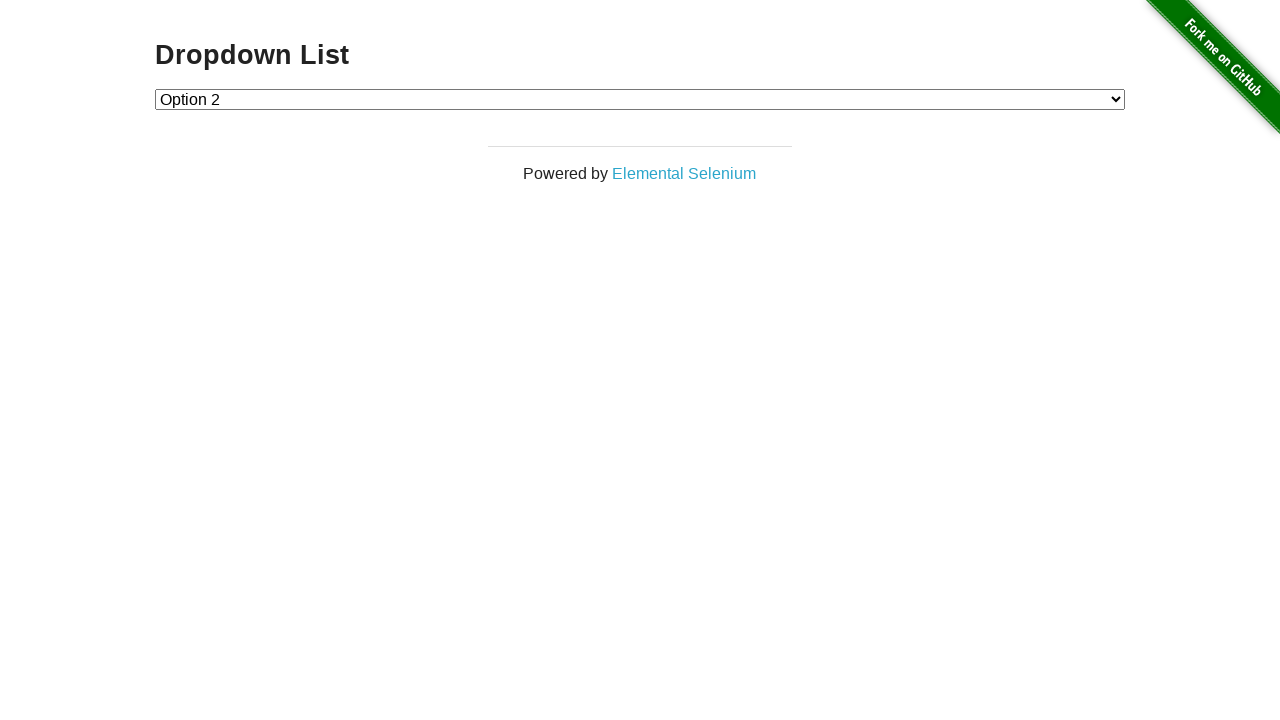

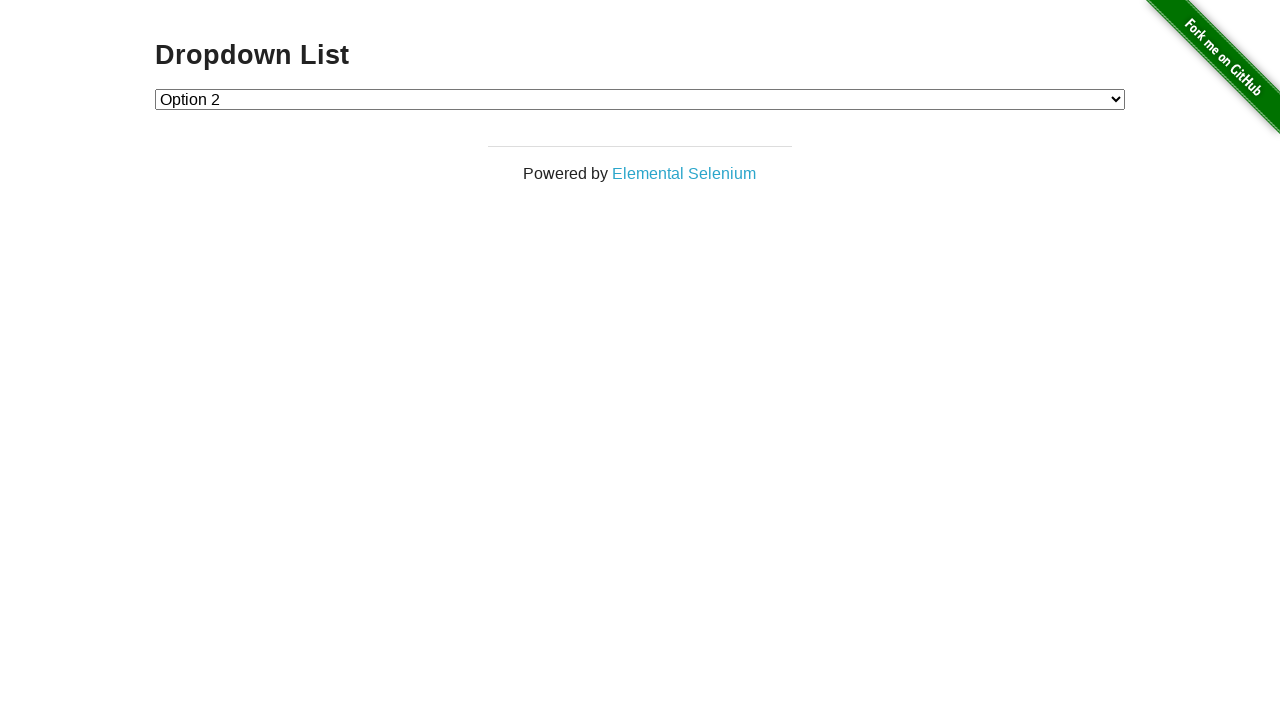